Tests an interactive exercise where the script waits for a price to reach 100, clicks a book button, calculates a mathematical answer based on a displayed value, enters the answer, and submits the solution.

Starting URL: http://suninjuly.github.io/explicit_wait2.html

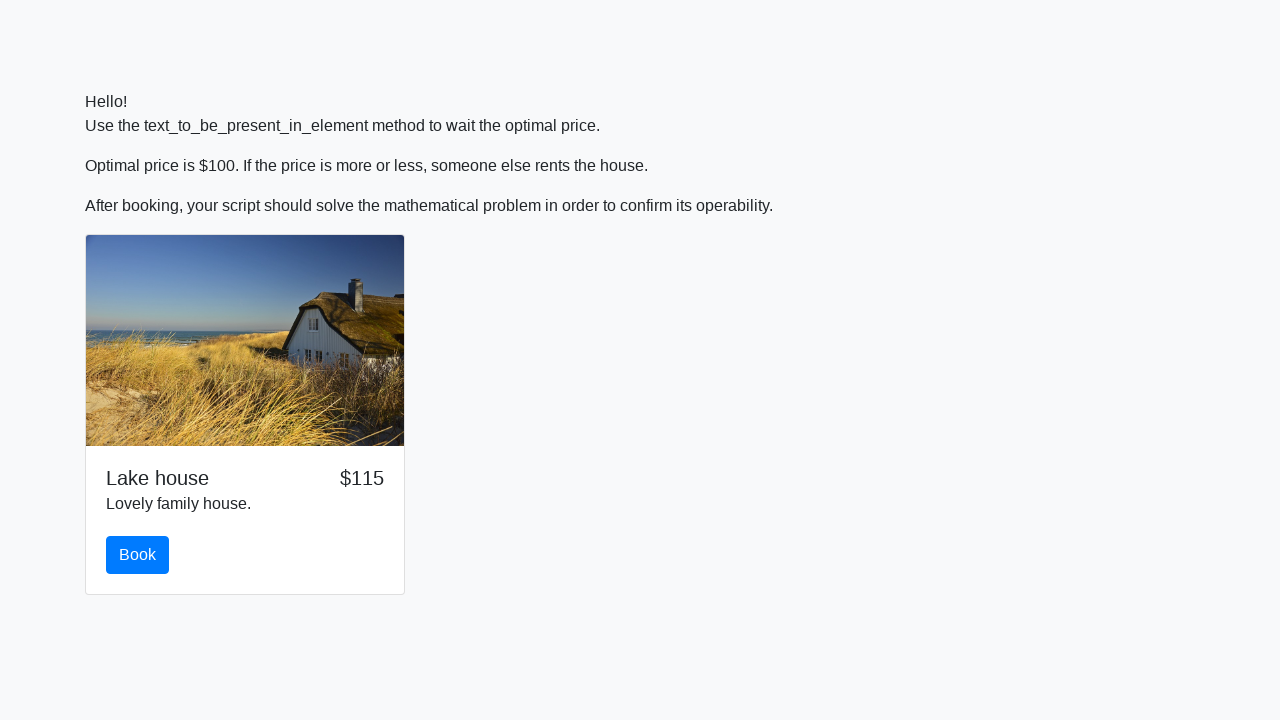

Waited for price element to reach 100
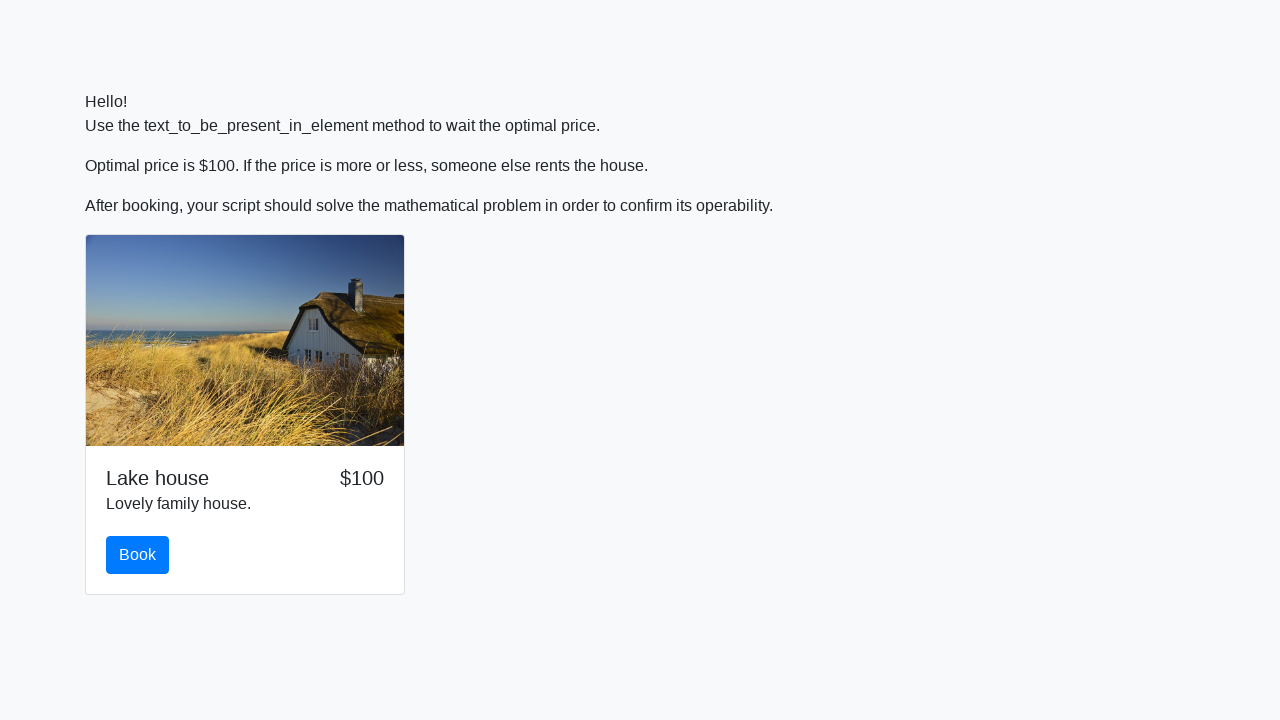

Clicked the book button at (138, 555) on #book
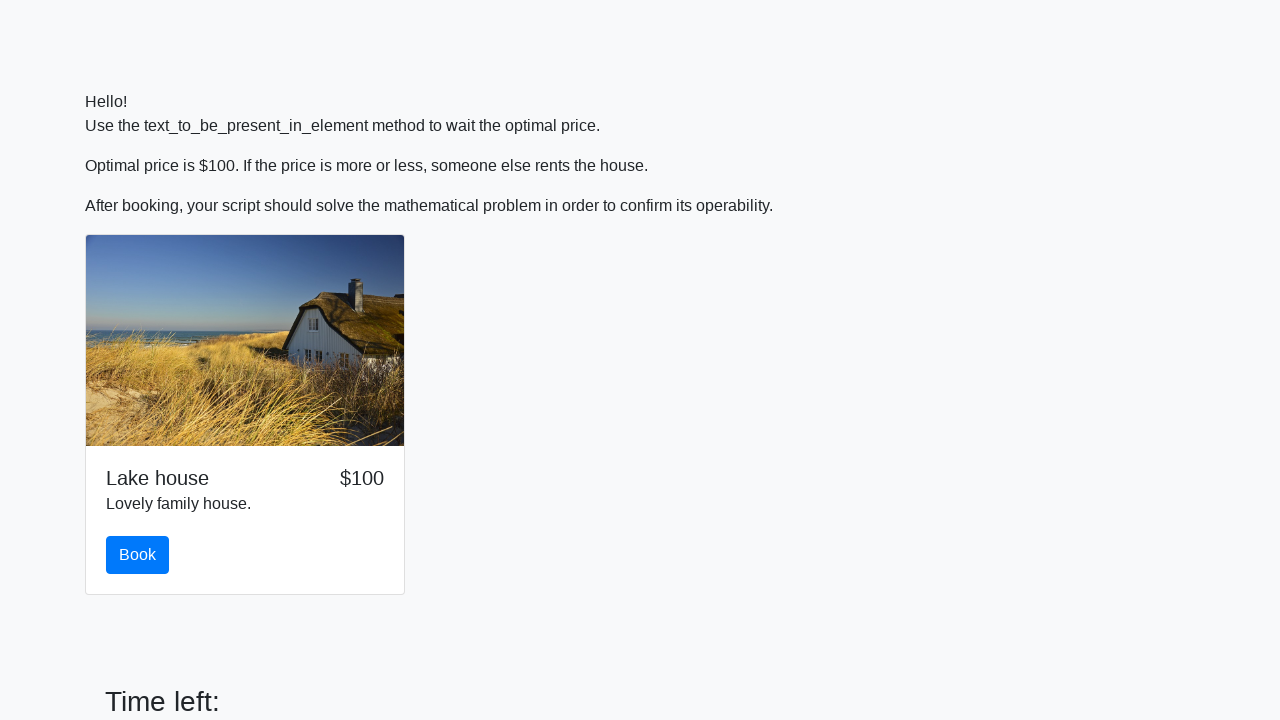

Retrieved x value from input_value element
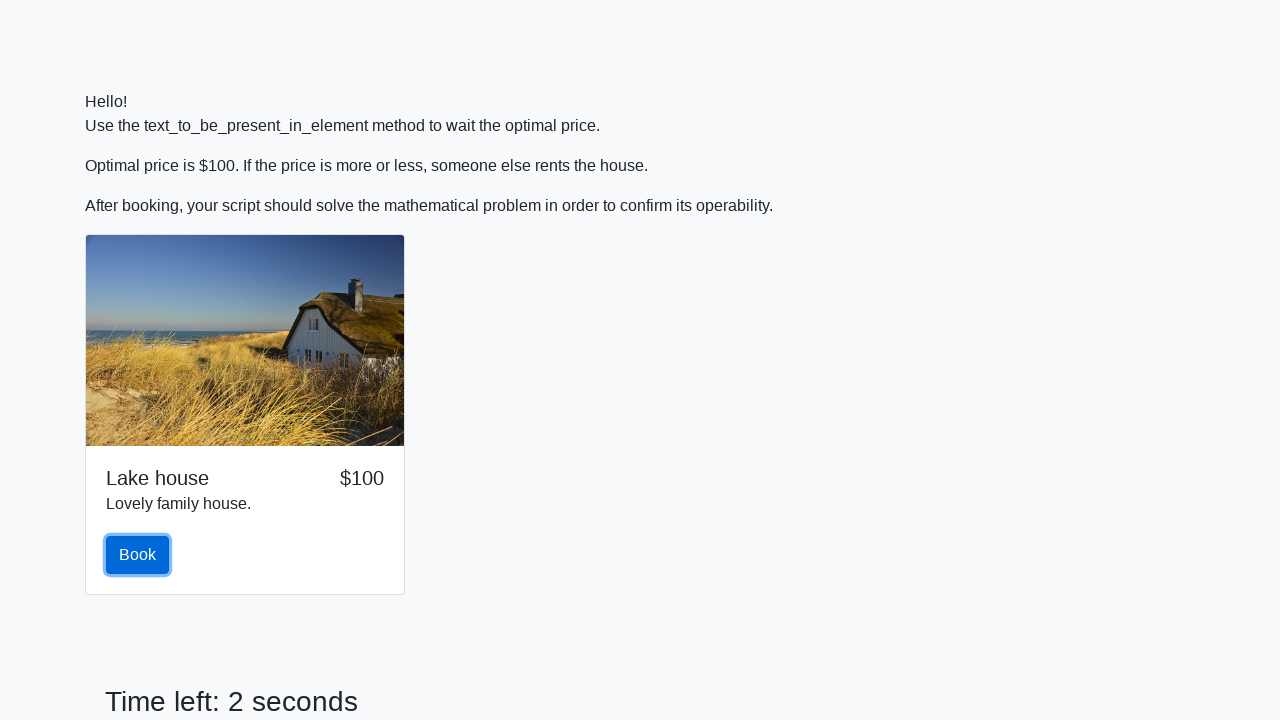

Calculated mathematical answer: -0.29699995328574547
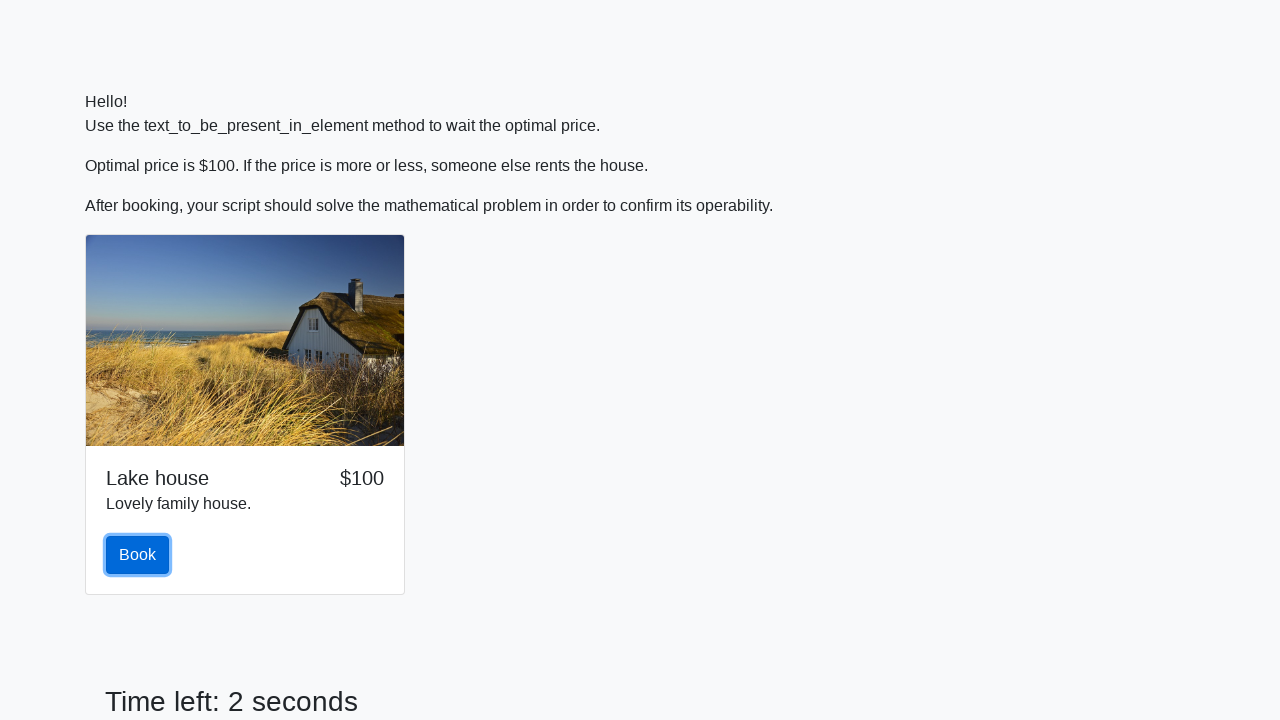

Filled answer field with calculated value on input#answer
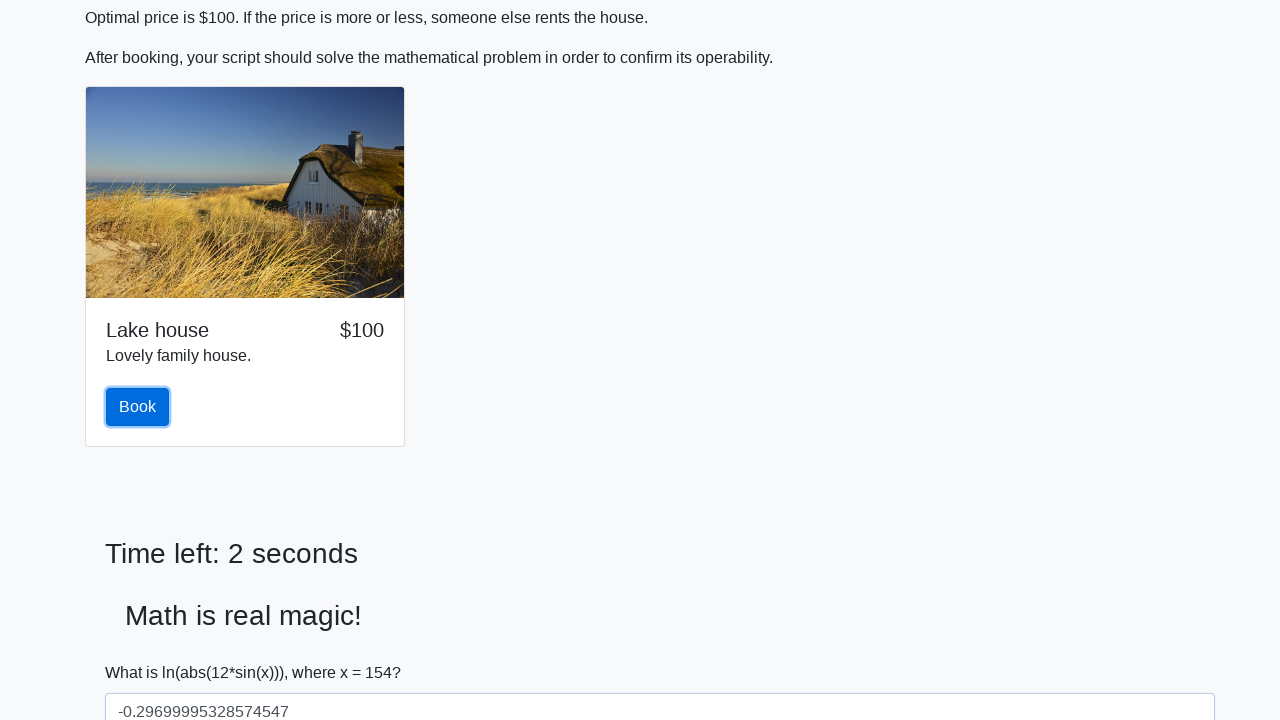

Clicked the solve button to submit solution at (143, 651) on #solve
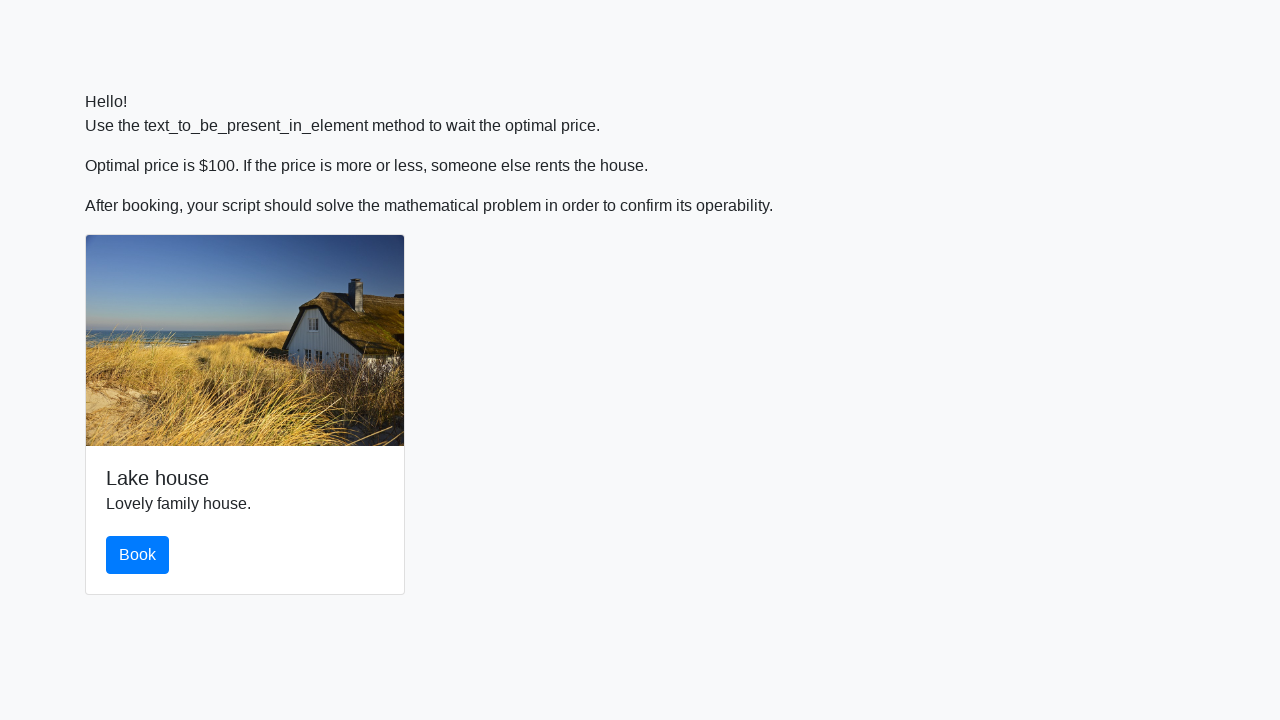

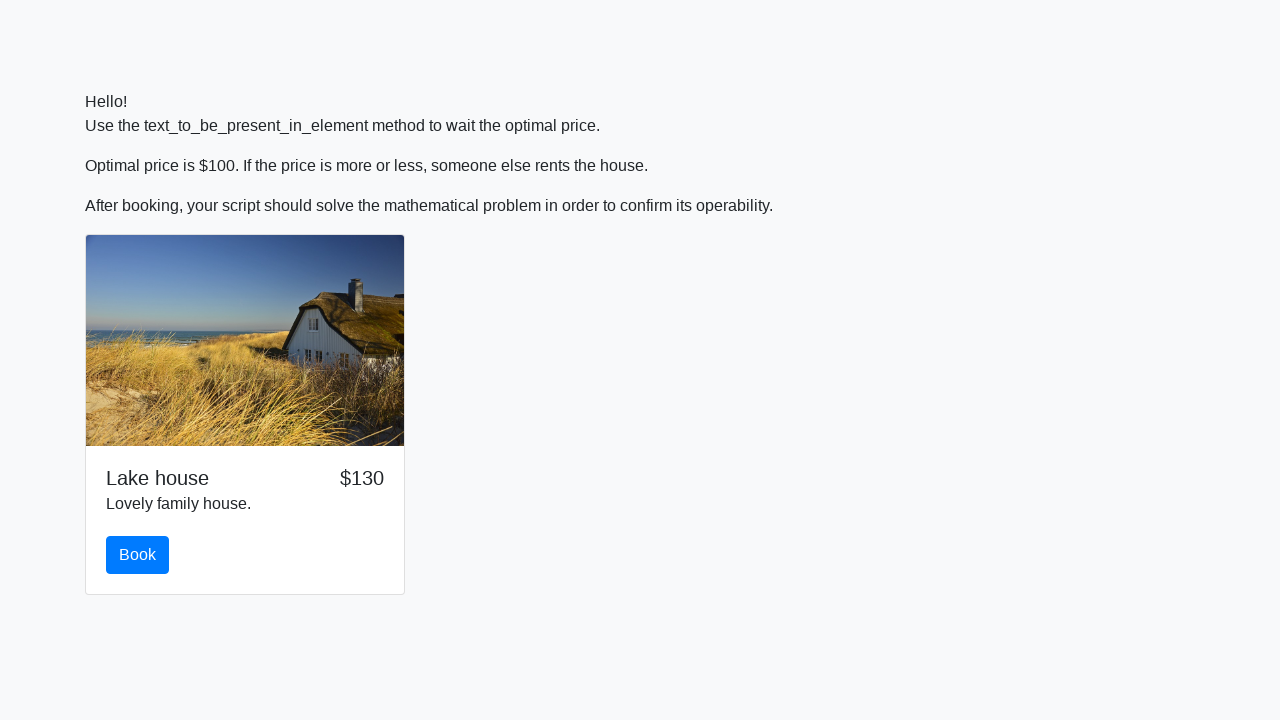